Opens a modal dialog and reads the text content from it

Starting URL: https://demoqa.com/modal-dialogs

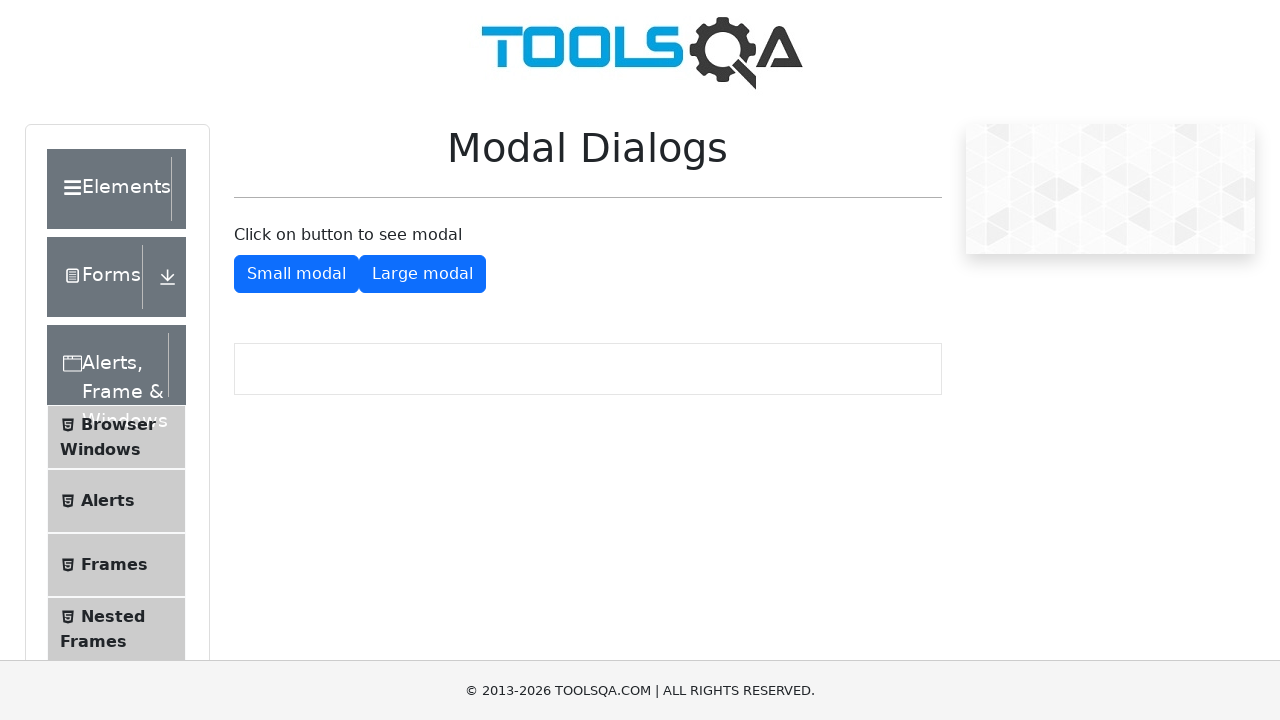

Clicked button to open large modal dialog at (422, 274) on #showLargeModal
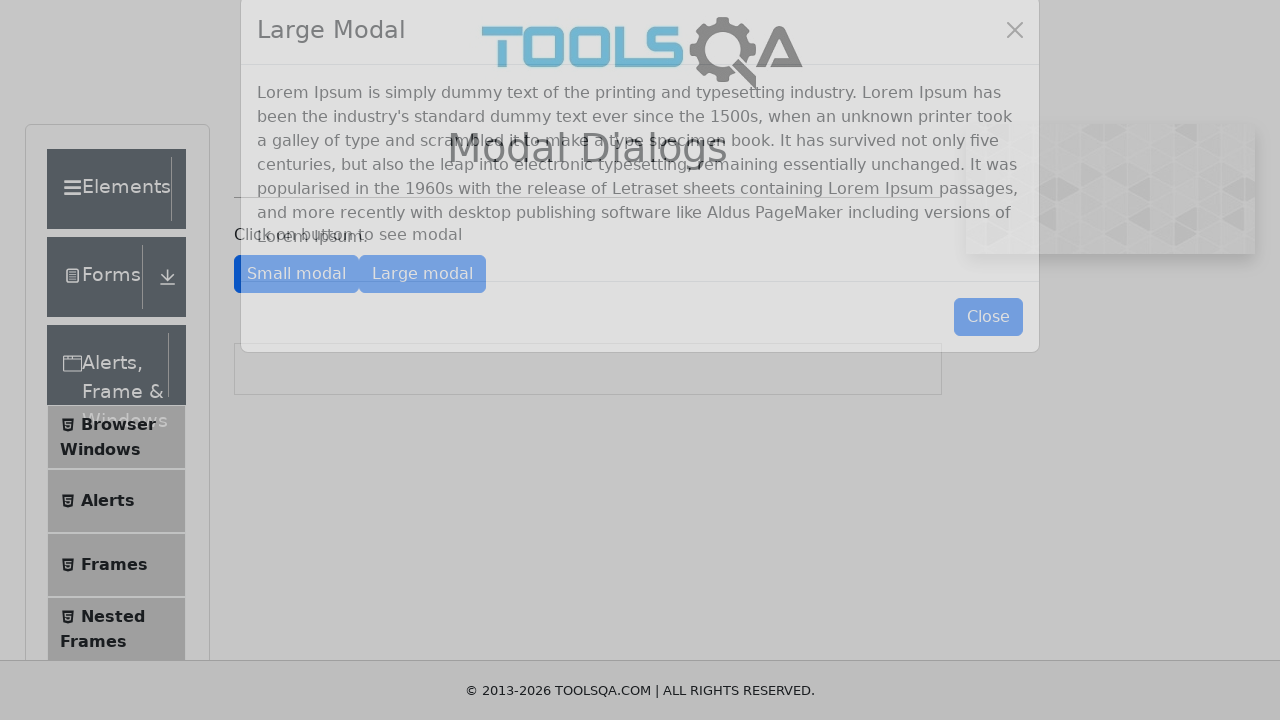

Retrieved text content from modal body
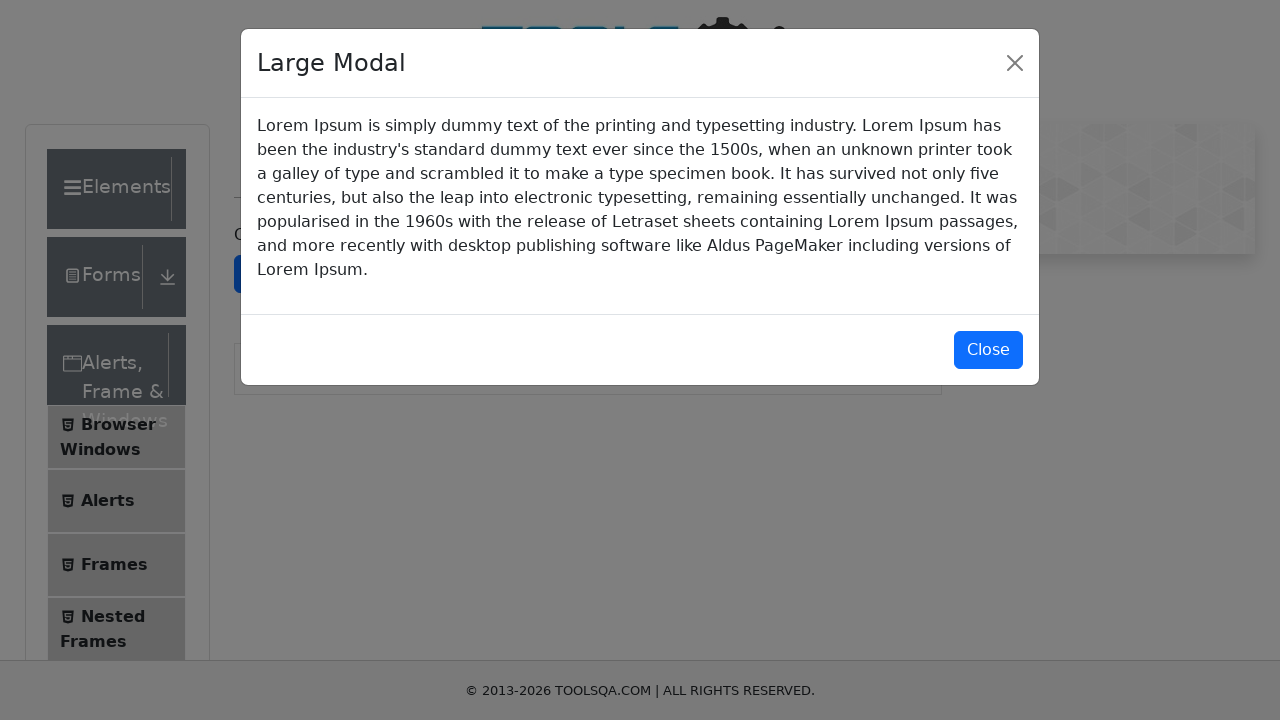

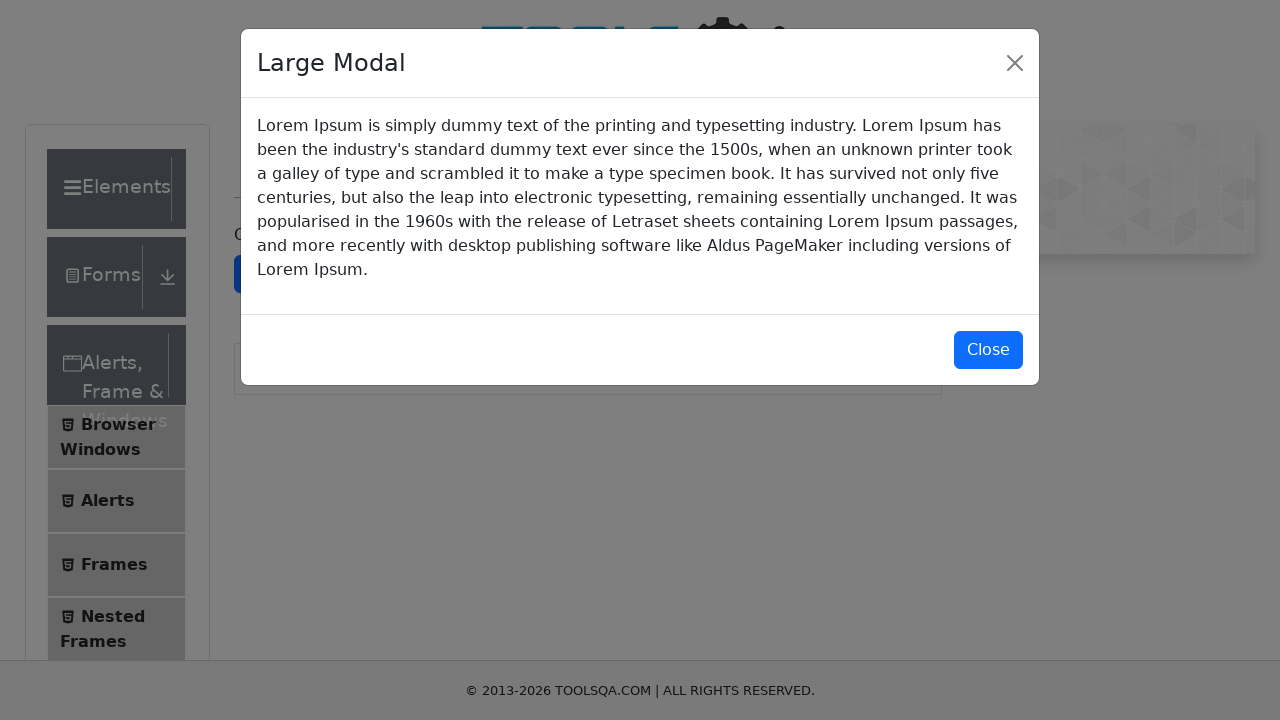